Tests file download functionality by clicking a ZIP file download link and verifying the download

Starting URL: http://omayo.blogspot.com/p/page7.html

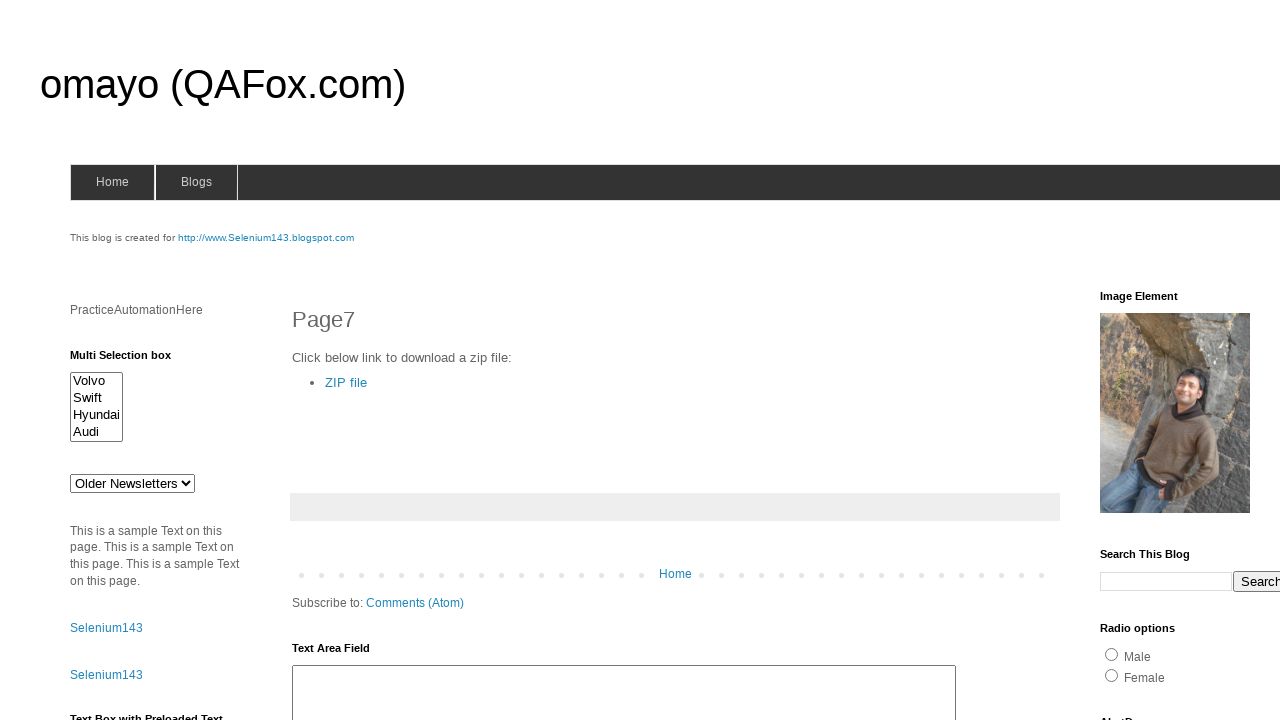

Clicked on ZIP file download link at (346, 382) on a:text('ZIP file')
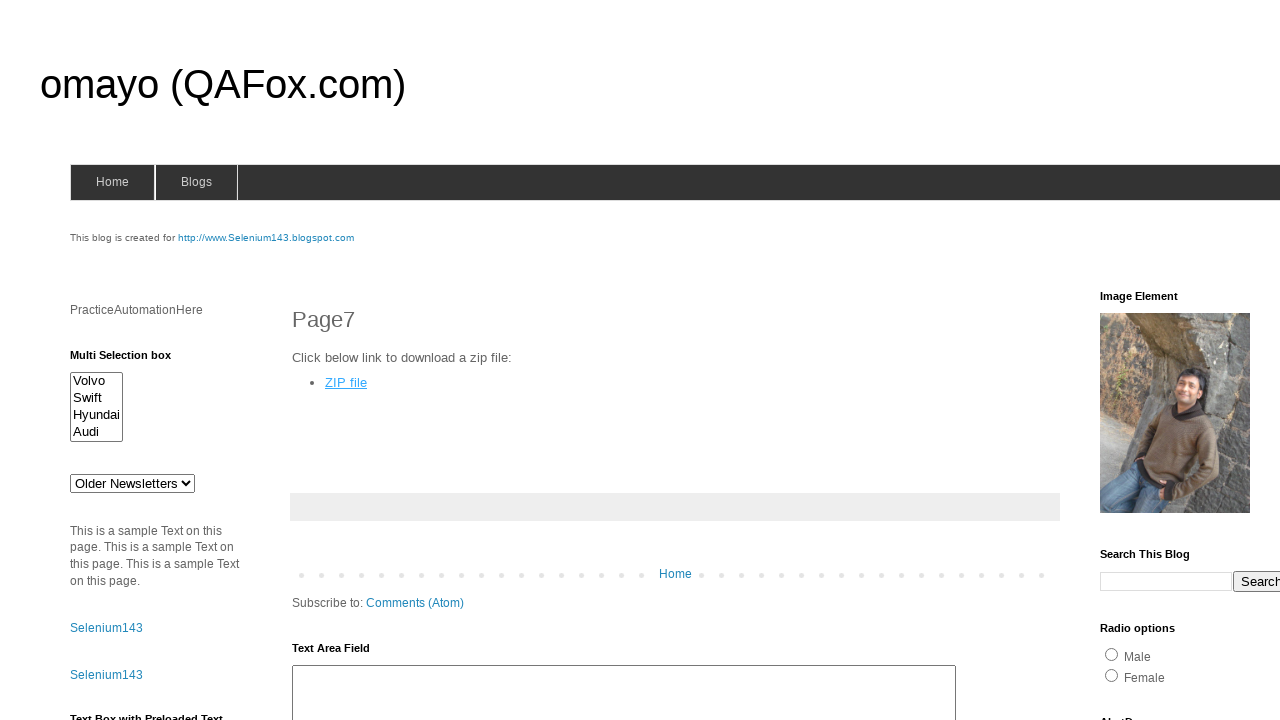

Waited 5 seconds for download to start
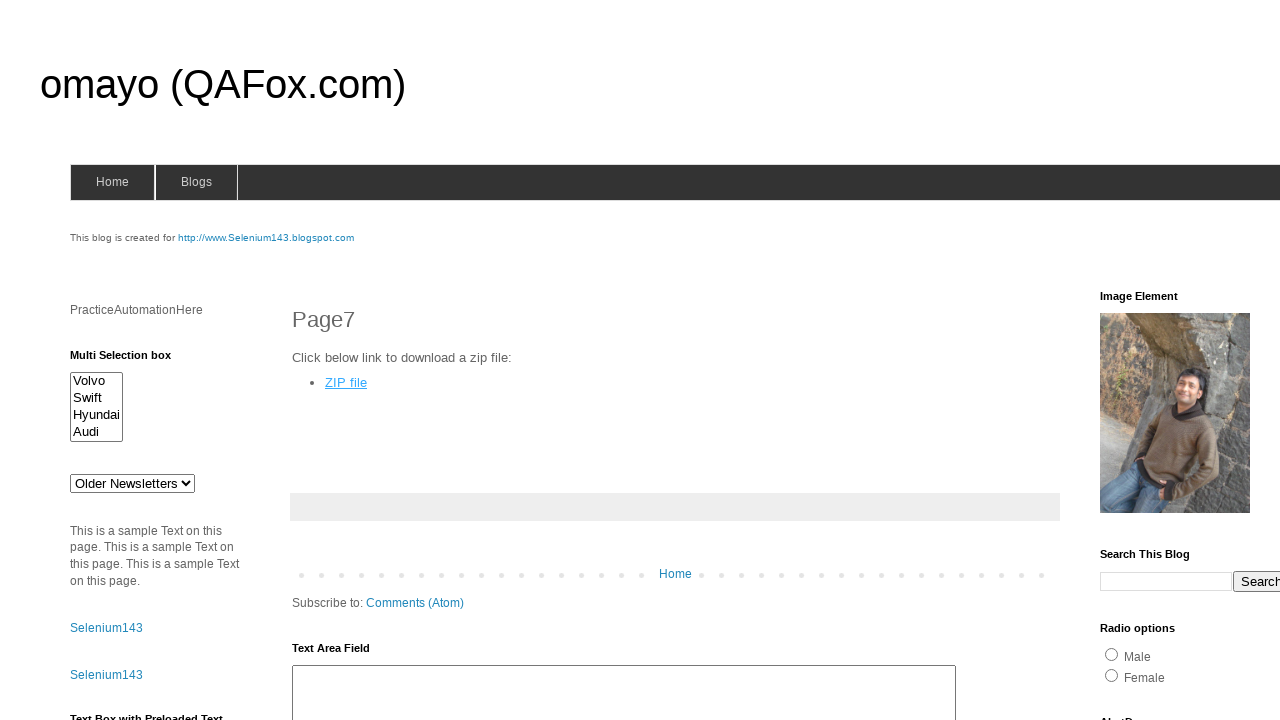

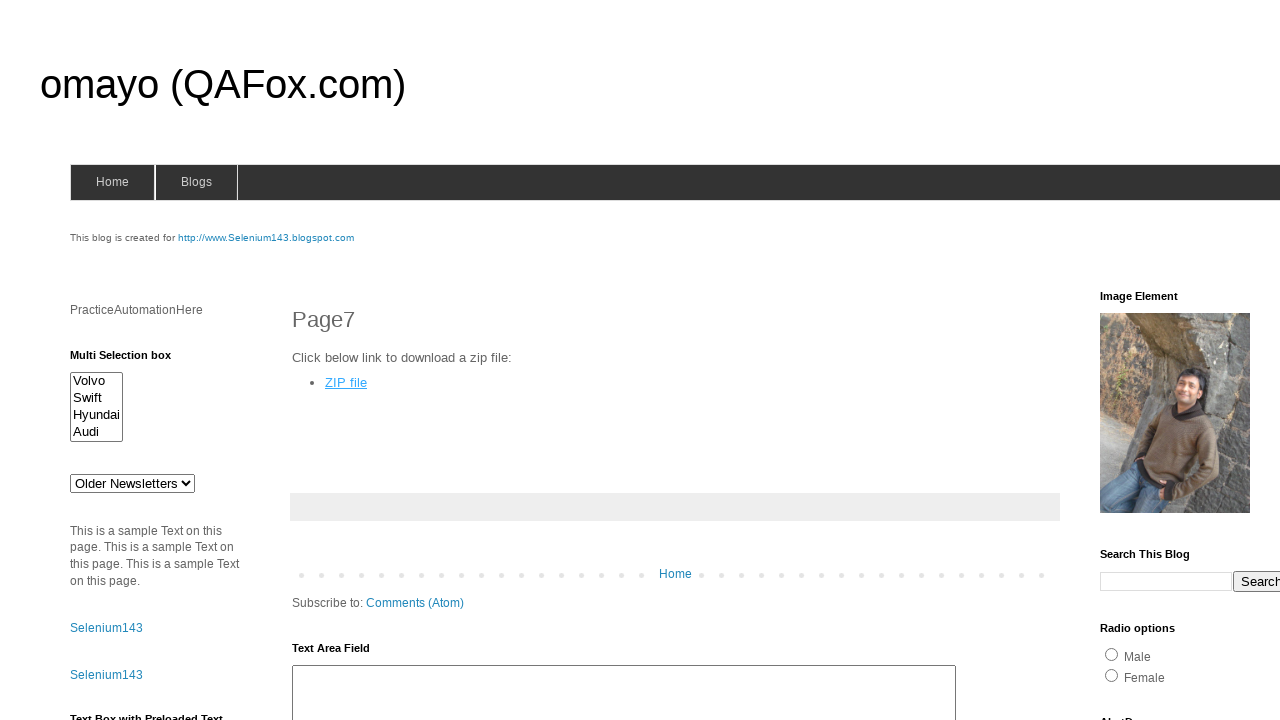